Tests that clicking the Email column header sorts the table data in ascending alphabetical order.

Starting URL: http://the-internet.herokuapp.com/tables

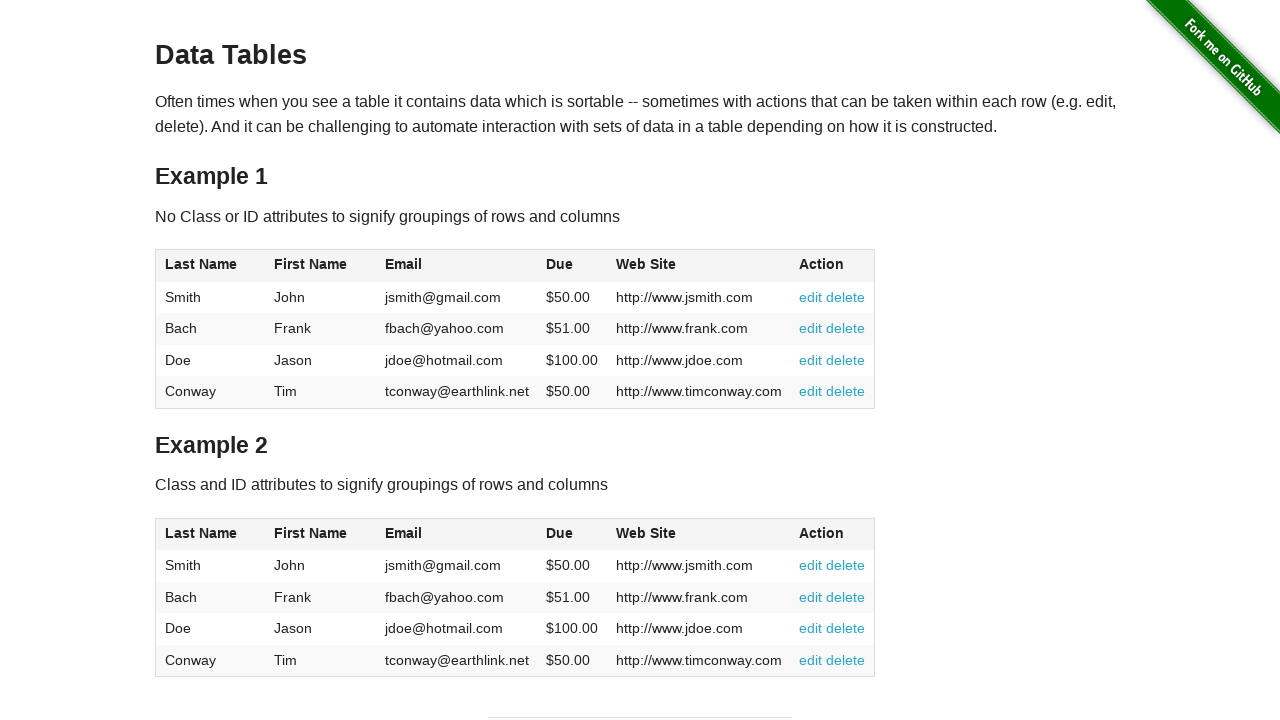

Clicked Email column header to sort table in ascending order at (457, 266) on #table1 thead tr th:nth-of-type(3)
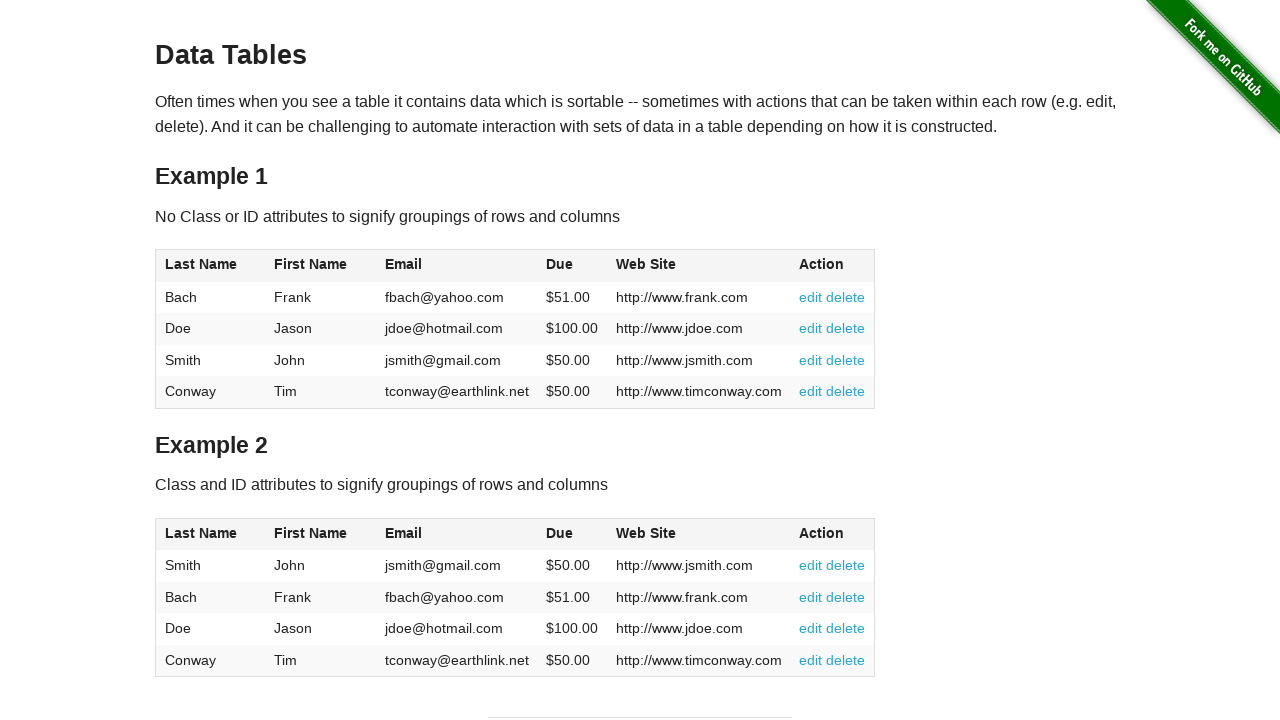

Table data loaded after sorting by Email column
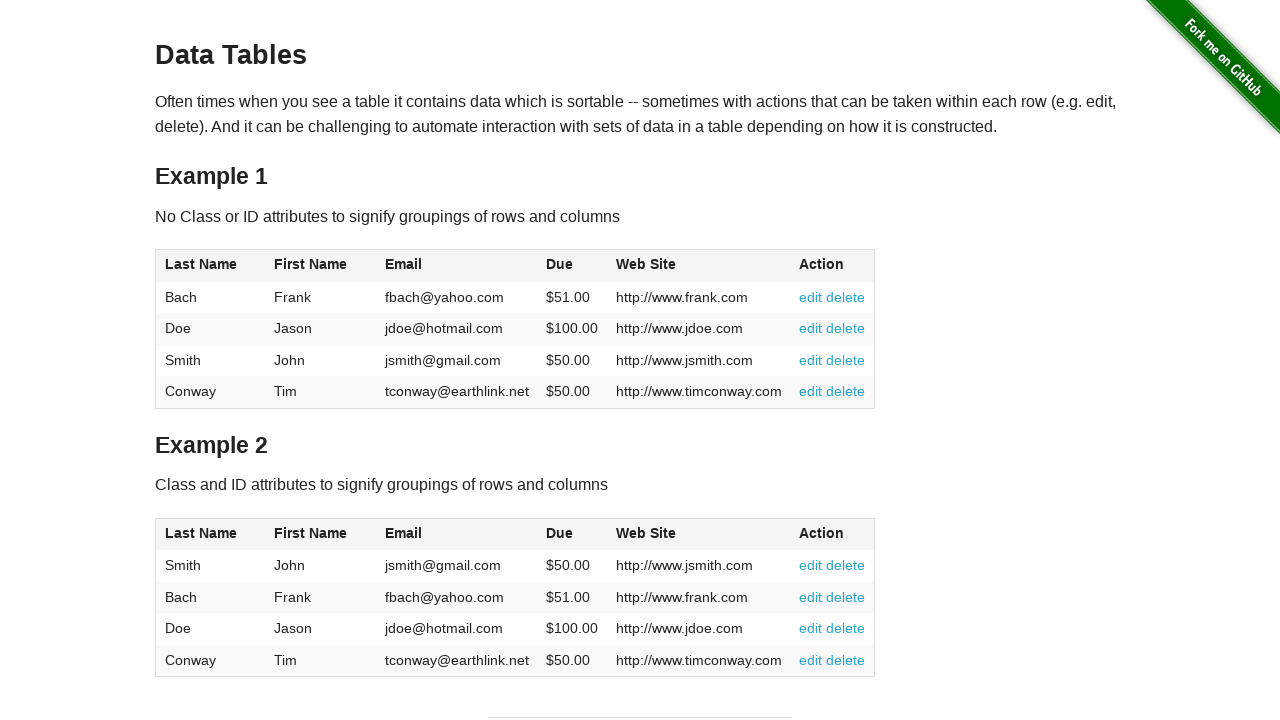

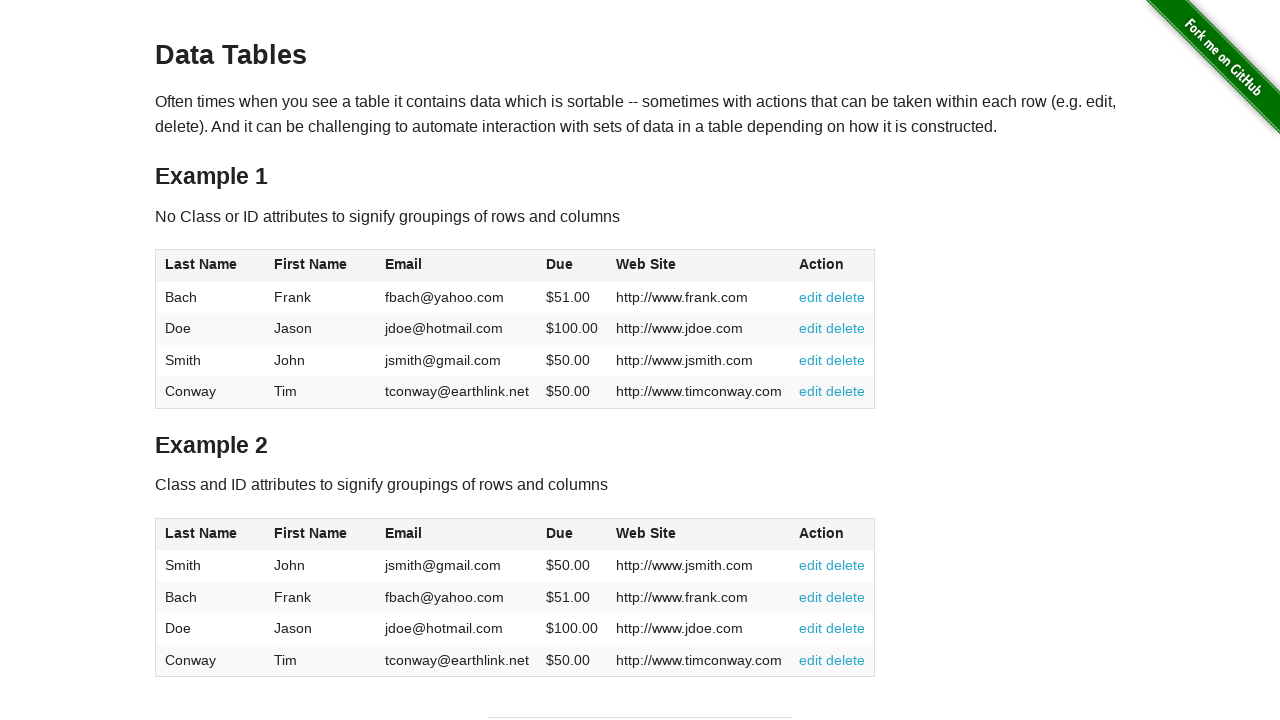